Tests dropdown selection functionality by selecting various options from multiple dropdown menus including simple dropdown, date dropdowns, state selection, language selection, and a dropdown menu link

Starting URL: https://practice.cydeo.com/dropdown

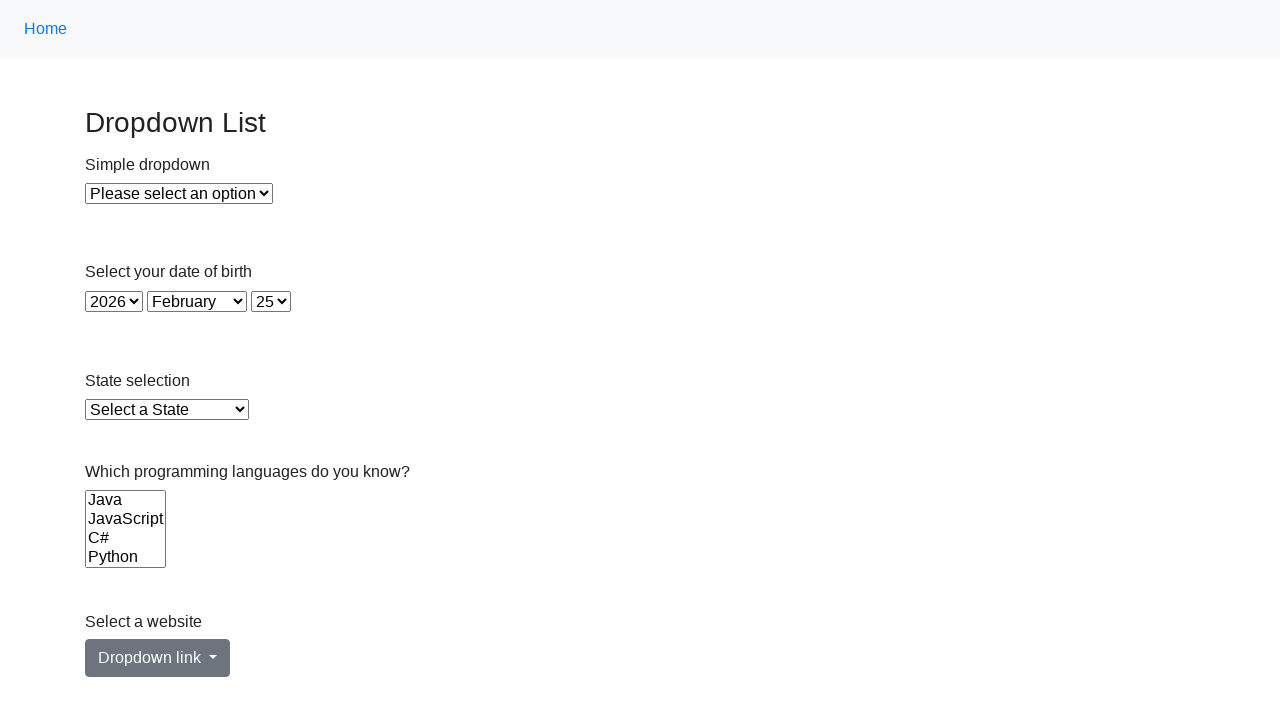

Selected option 2 from simple dropdown on #dropdown
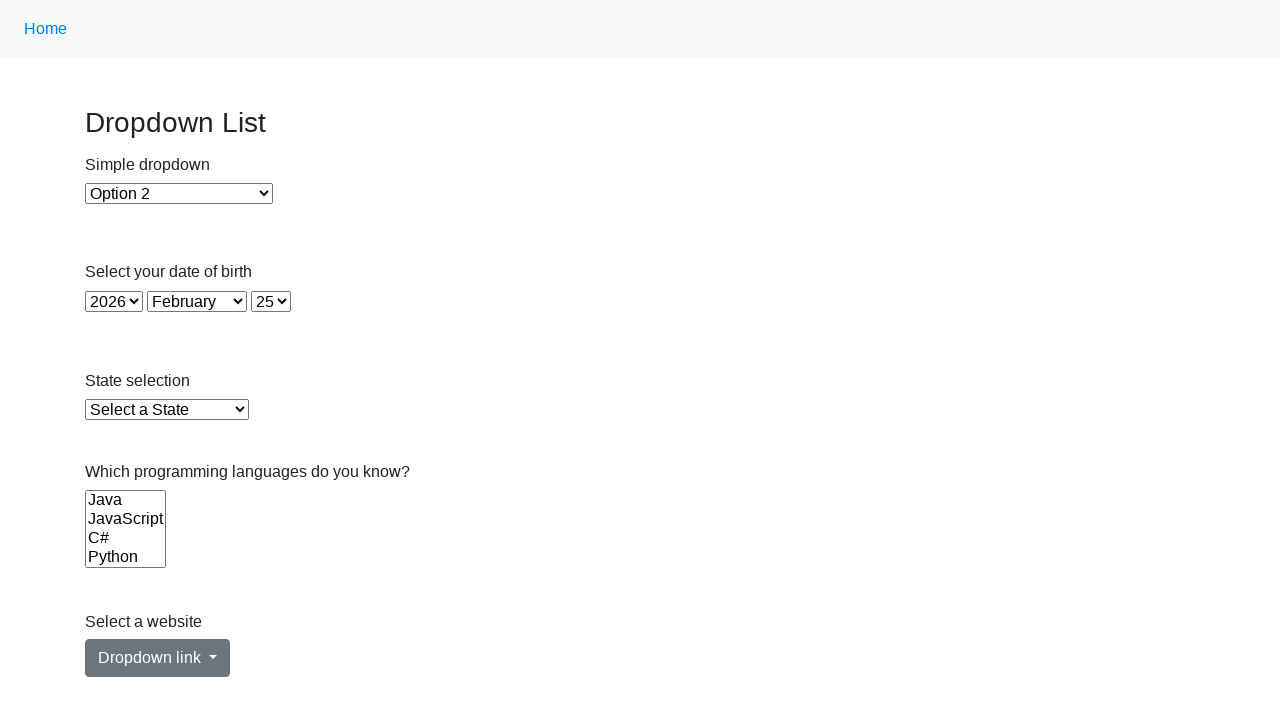

Selected year 1998 from year dropdown on #year
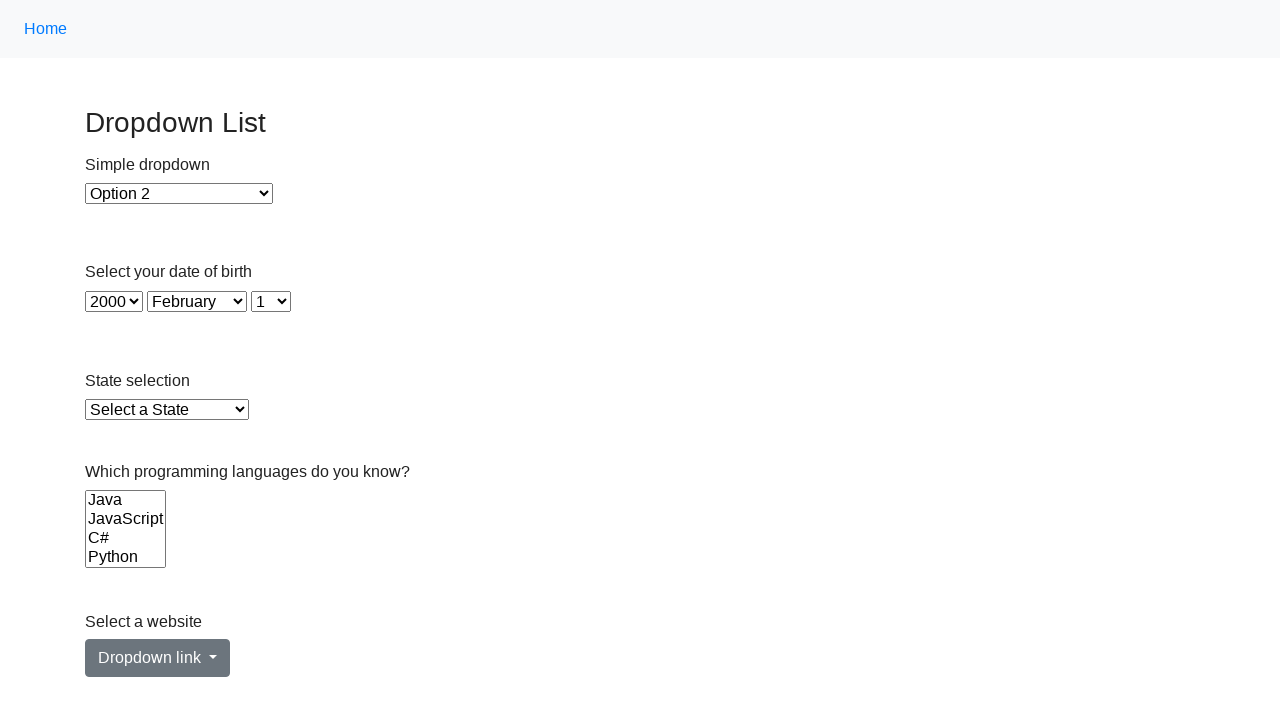

Selected December from month dropdown on #month
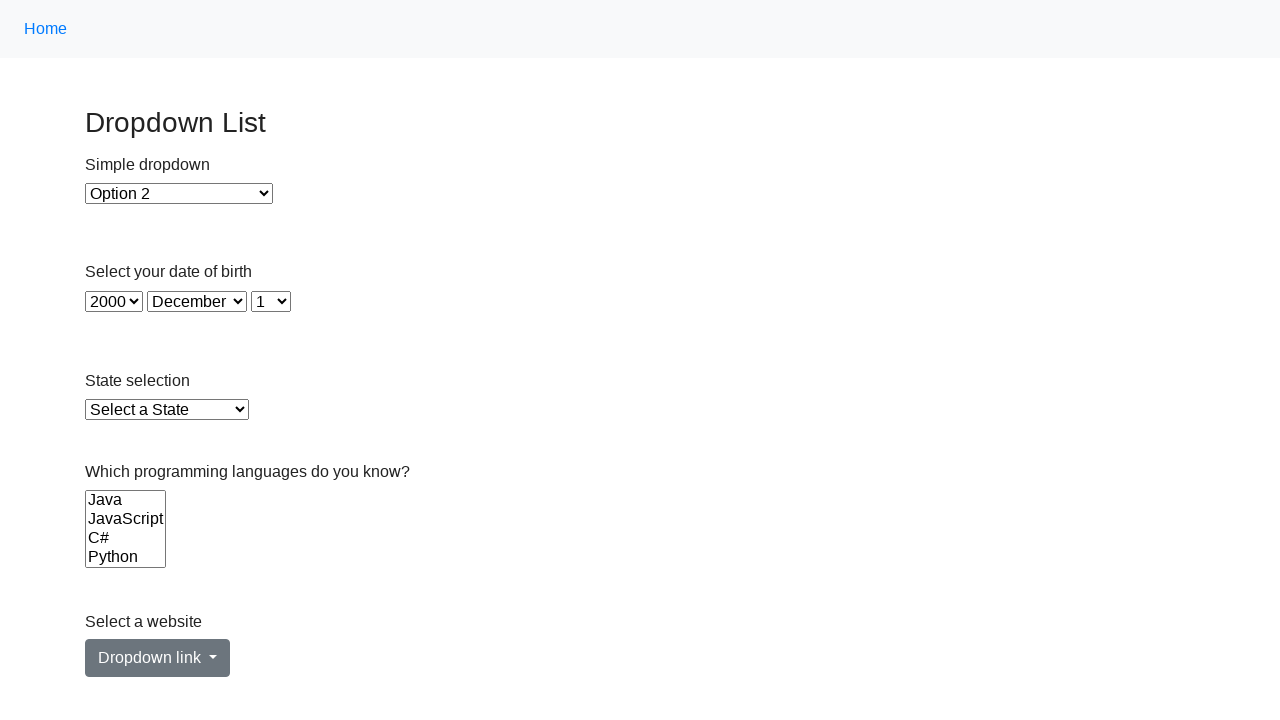

Selected day 11 from day dropdown on #day
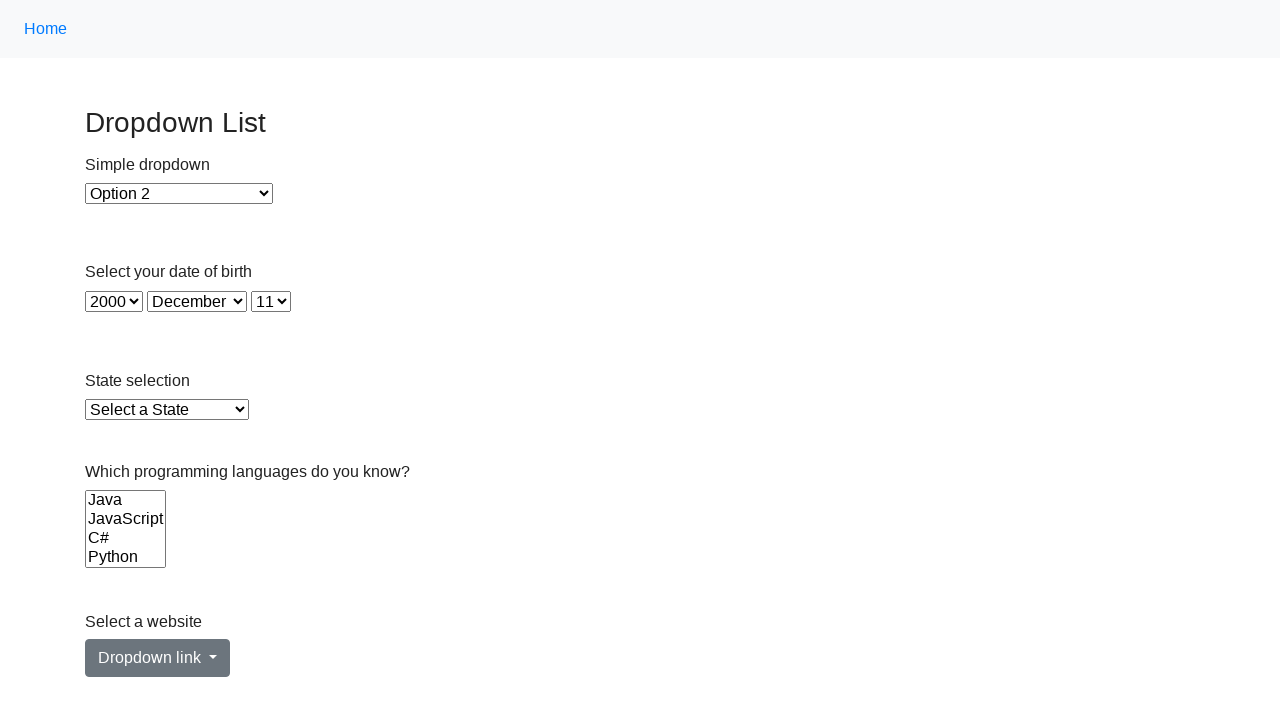

Selected Arizona from state dropdown on #state
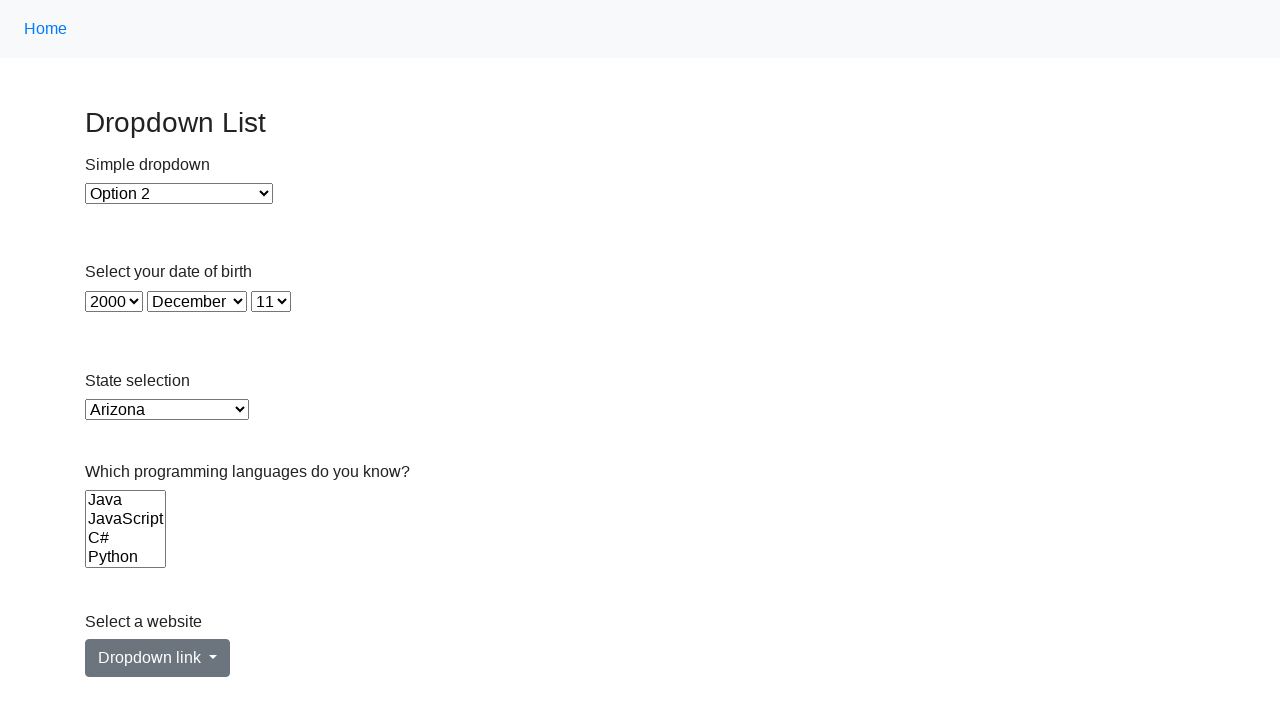

Selected Python from Languages dropdown on select[name="Languages"]
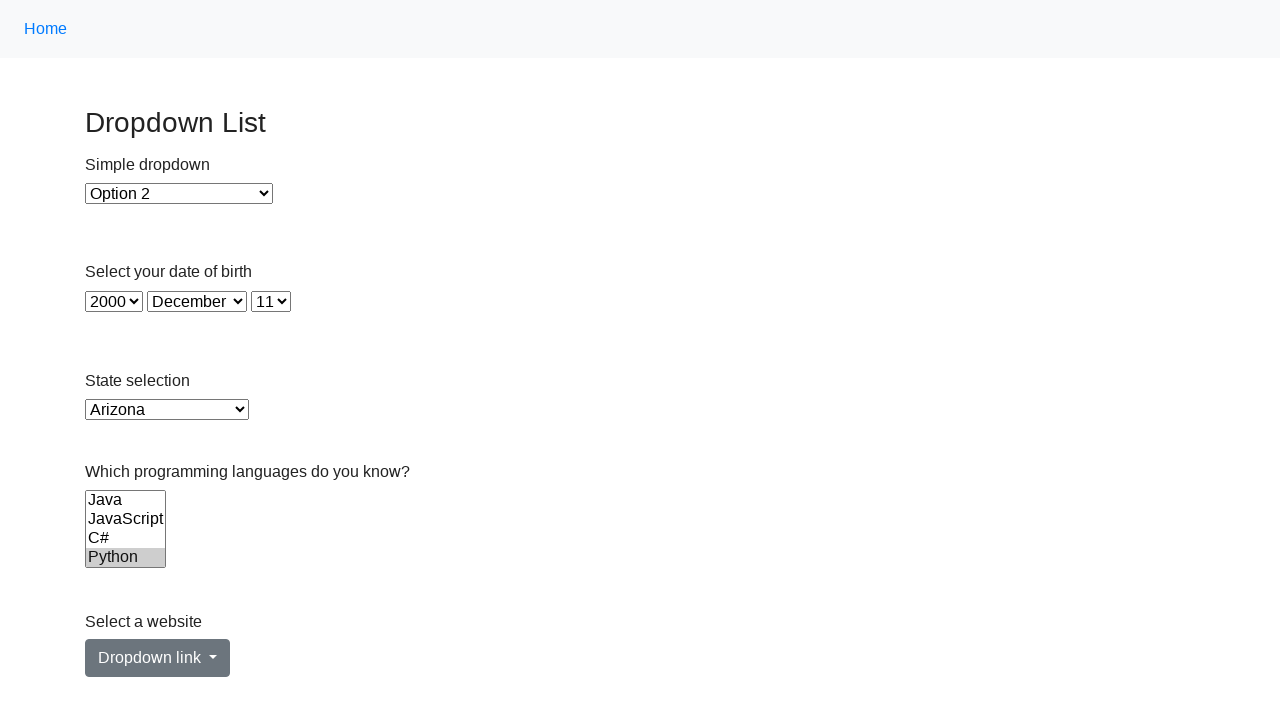

Clicked on dropdown menu link at (158, 658) on #dropdownMenuLink
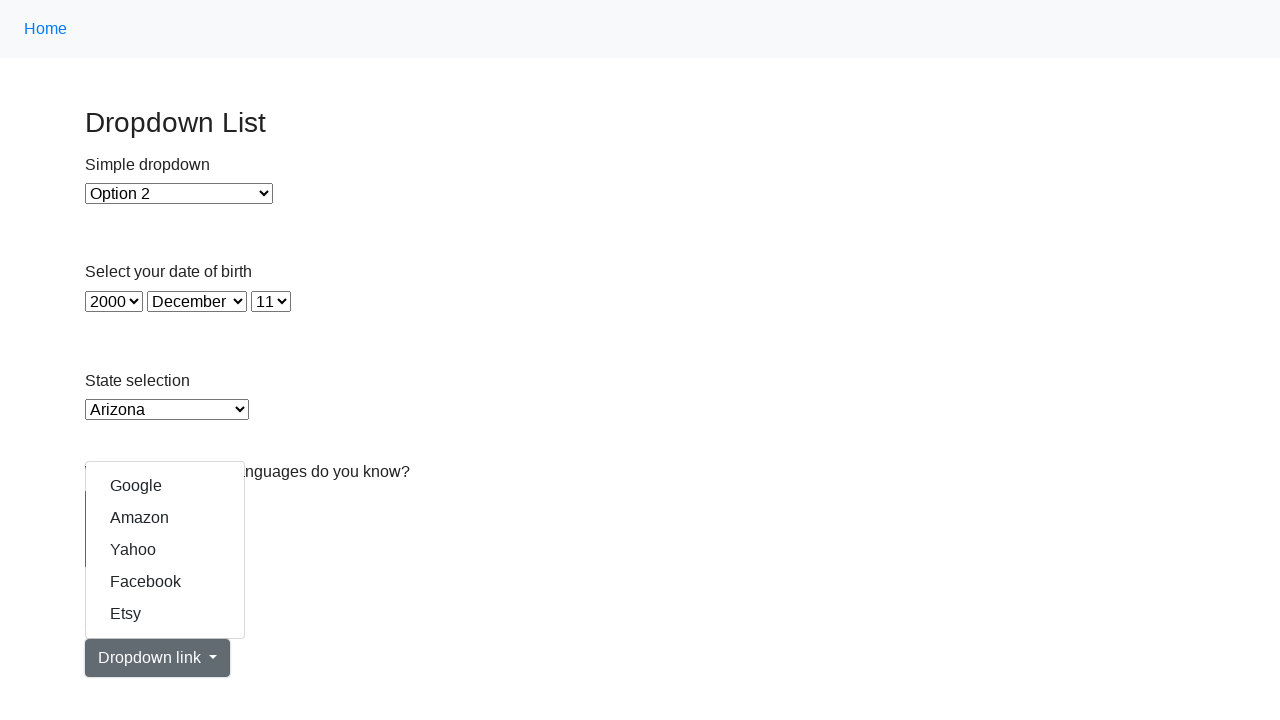

Dropdown menu appeared and loaded
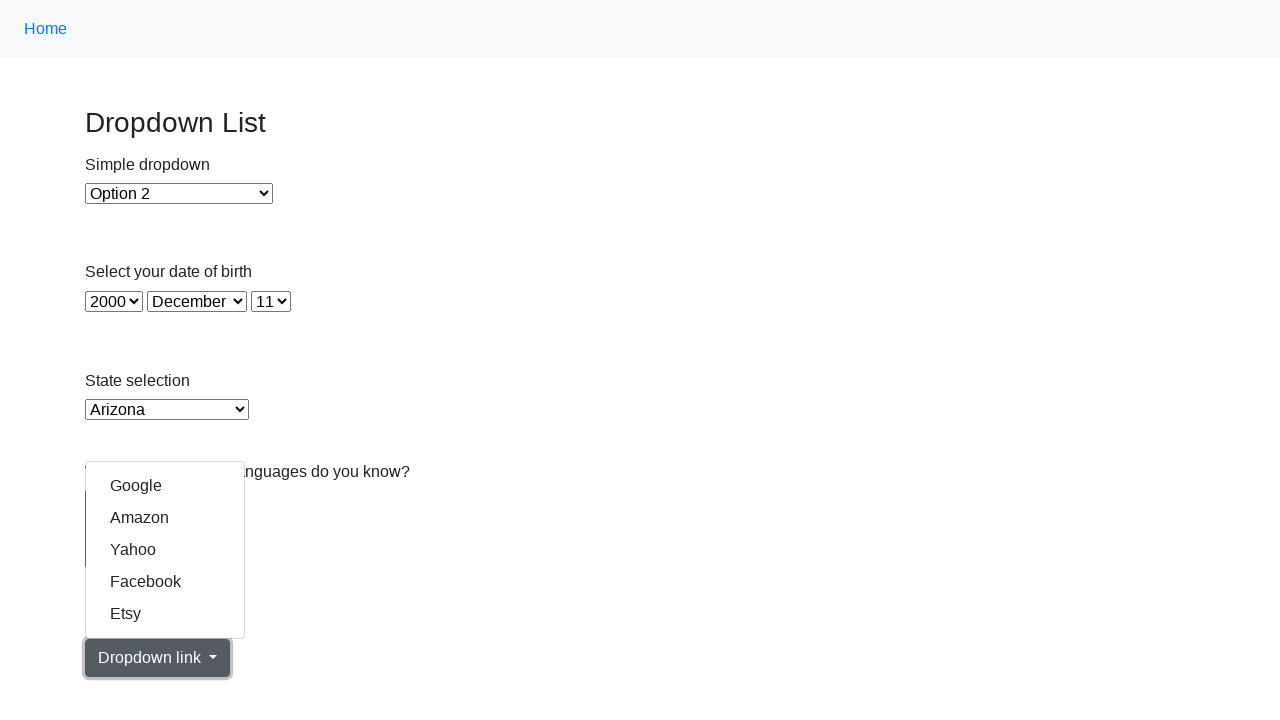

Clicked on the 4th dropdown menu link at (165, 582) on xpath=/html/body/div/div[2]/div/div/div/a[4]
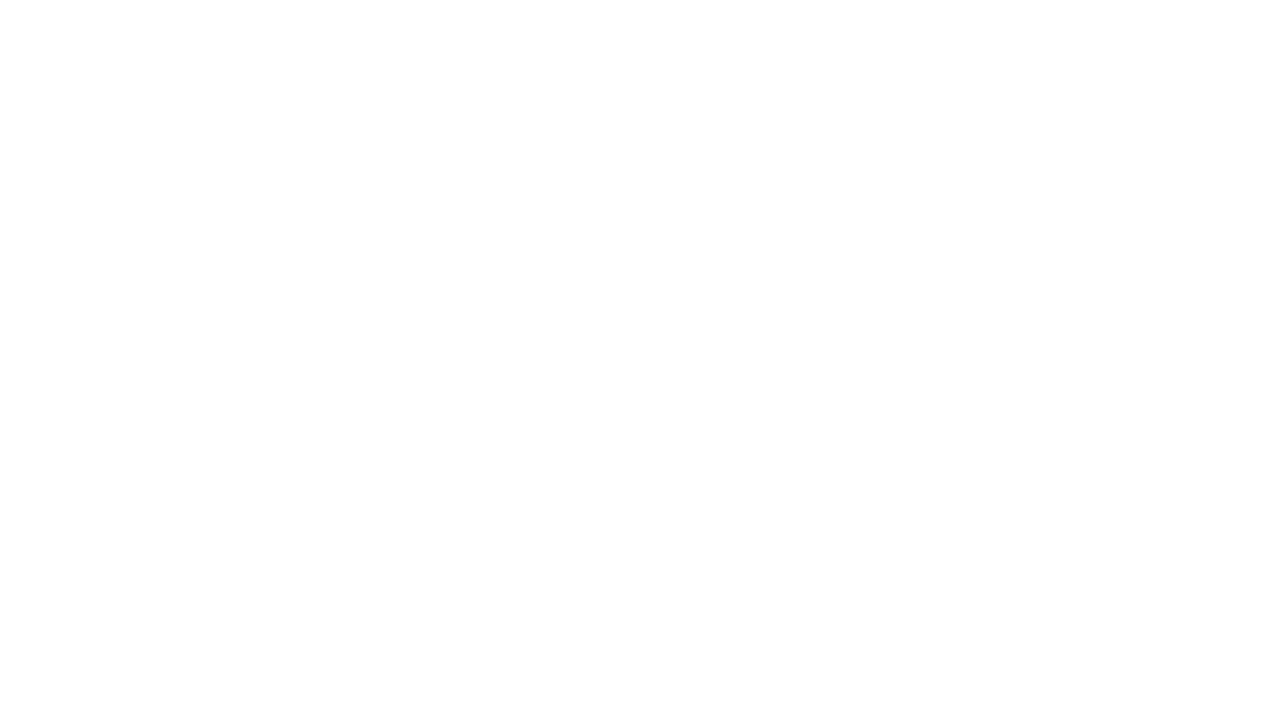

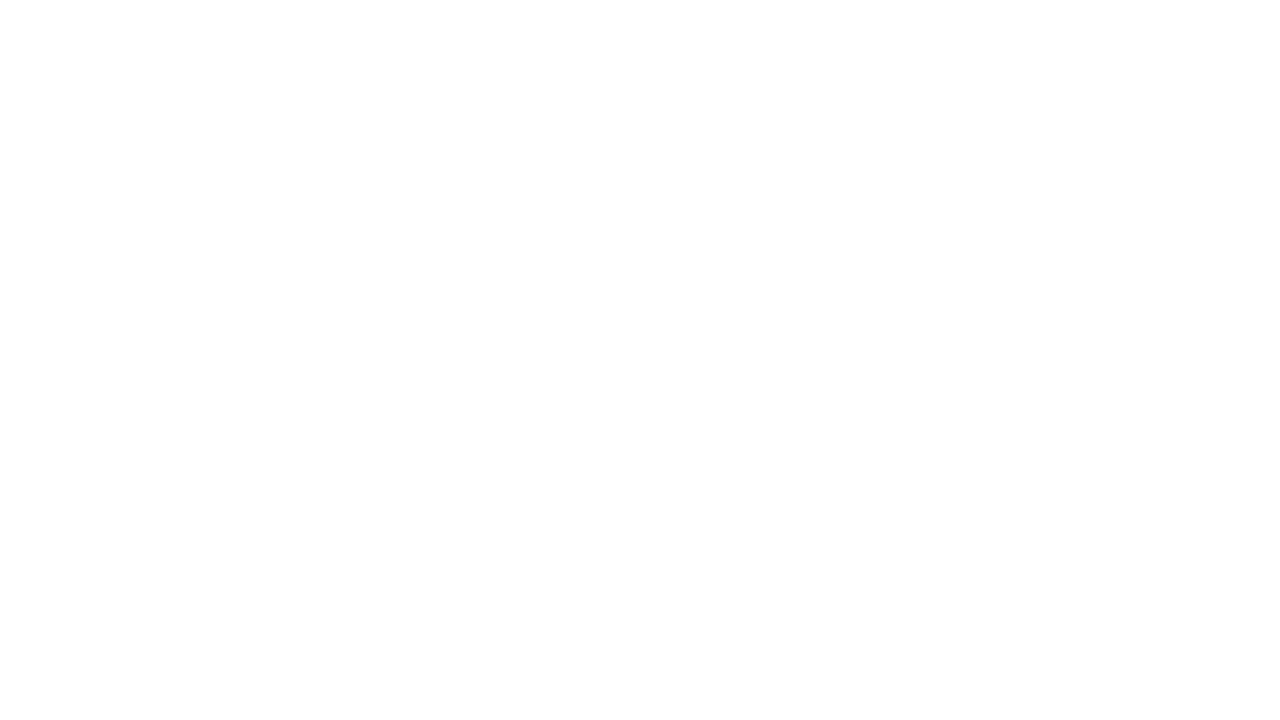